Tests passenger count dropdown functionality by opening the dropdown, incrementing the adult passenger count to 3, and closing the dropdown

Starting URL: https://rahulshettyacademy.com/dropdownsPractise/

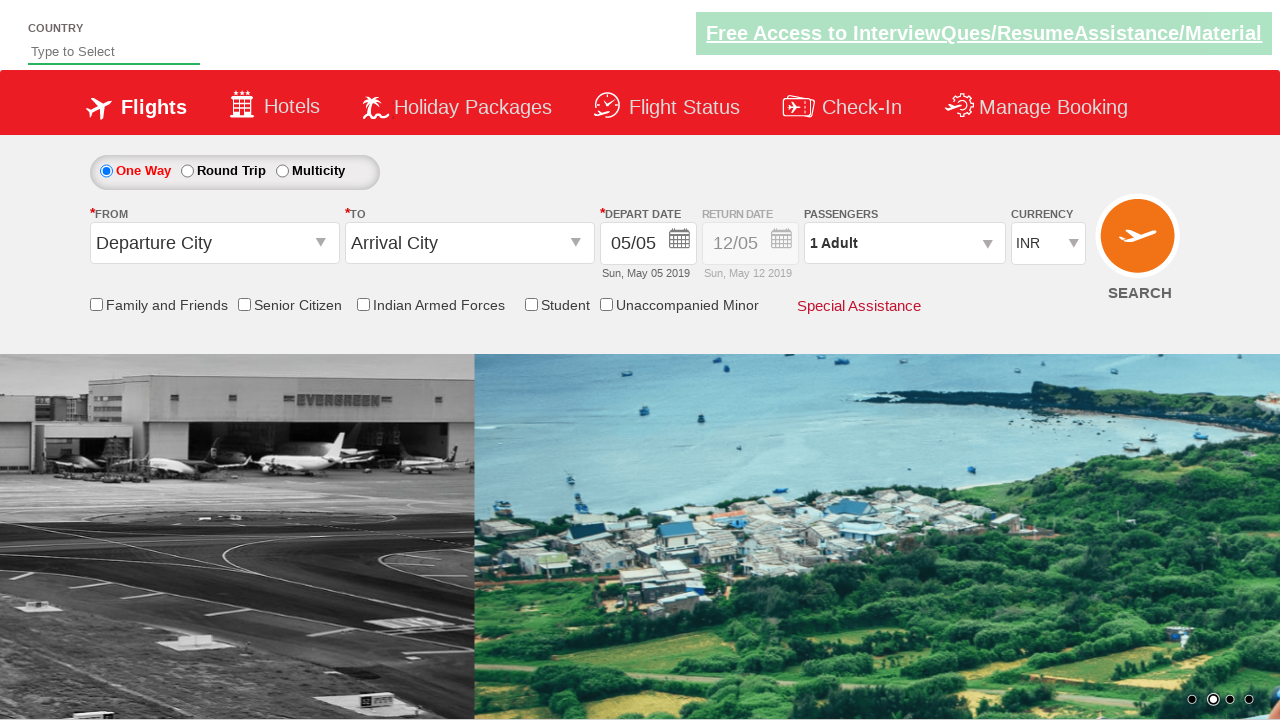

Clicked on passenger info dropdown to open it at (904, 243) on xpath=//div[@id='divpaxinfo']
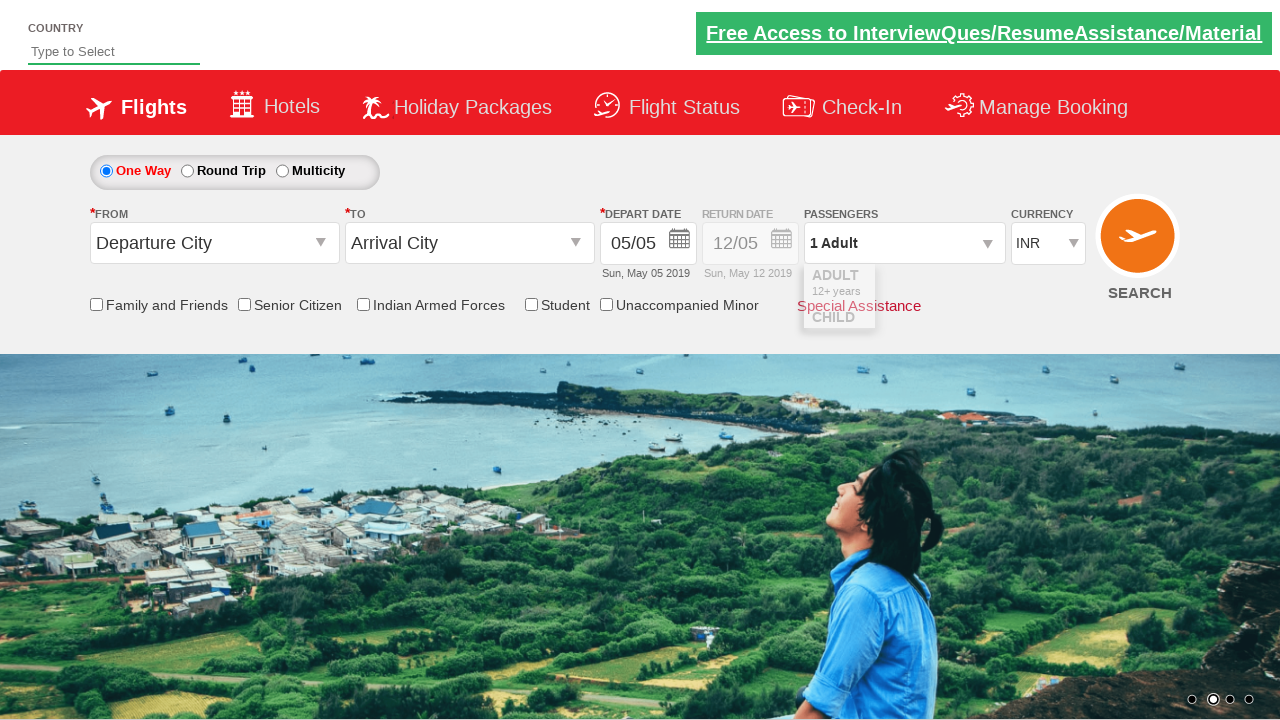

Waited for dropdown to be visible
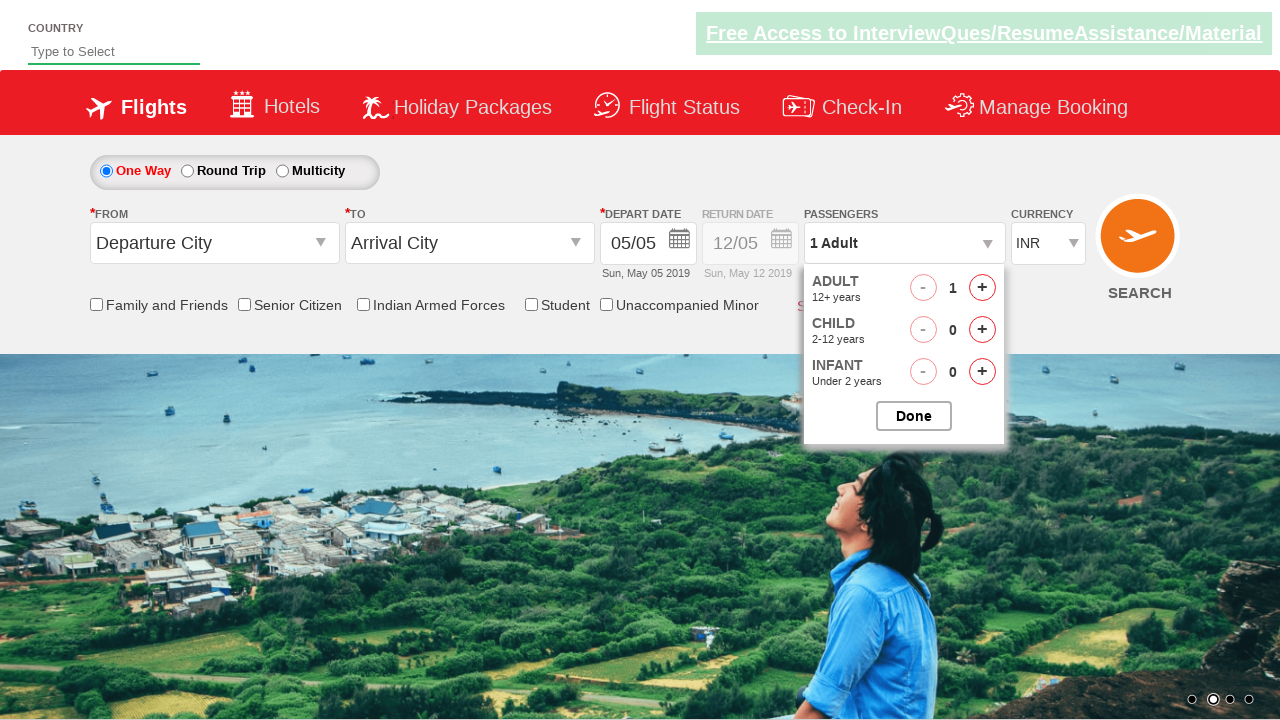

Clicked increment adult button (1st click) at (982, 288) on xpath=//span[@id='hrefIncAdt']
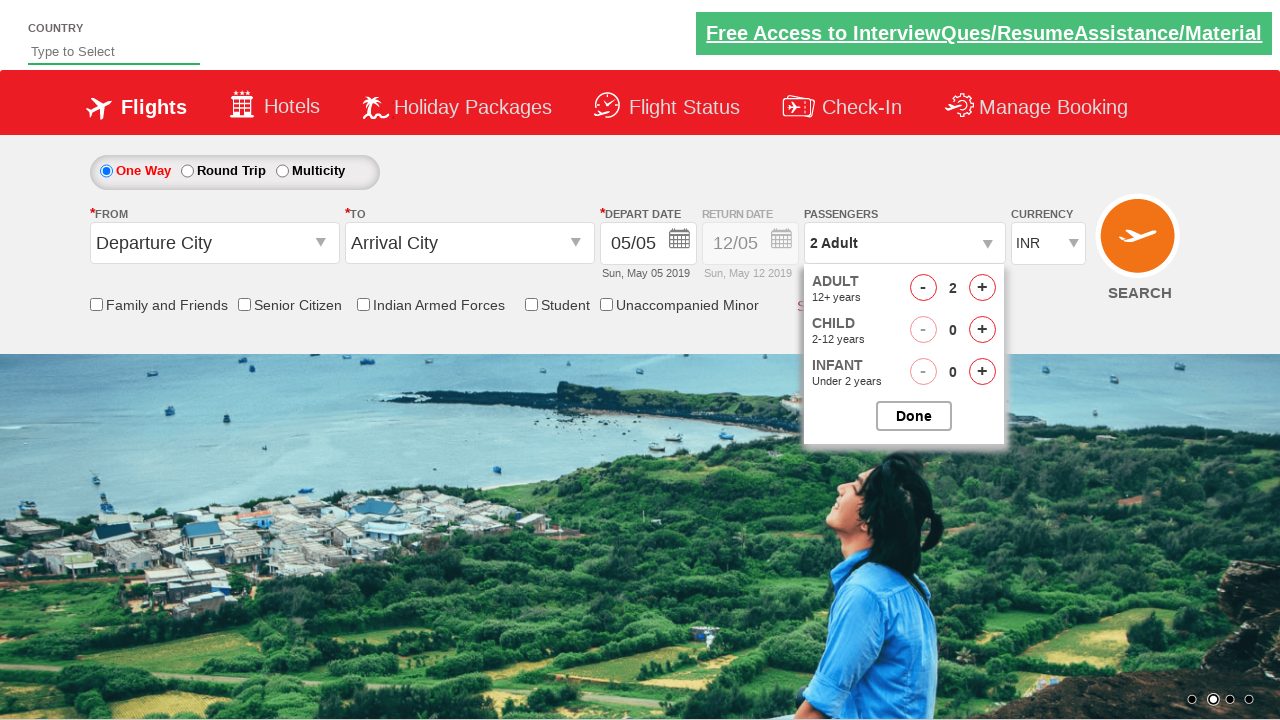

Clicked increment adult button (2nd click) - adult count now 3 at (982, 288) on xpath=//span[@id='hrefIncAdt']
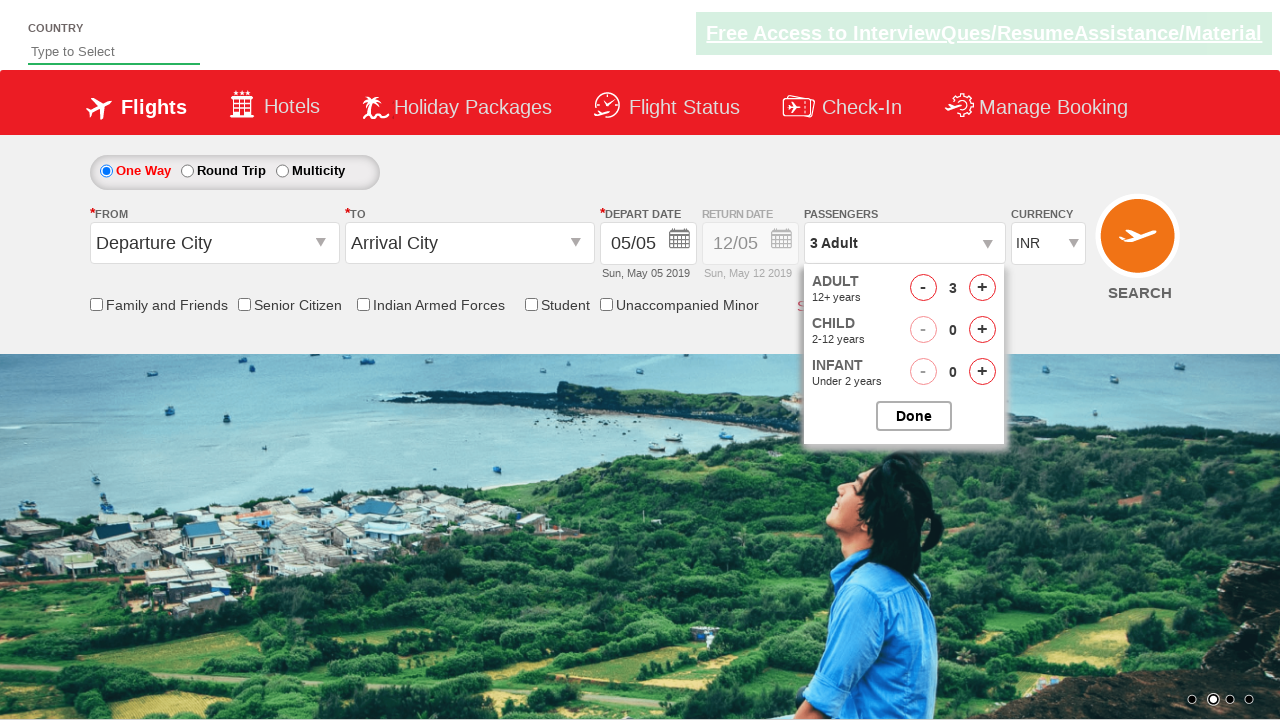

Clicked close button to close passenger options dropdown at (914, 416) on #btnclosepaxoption
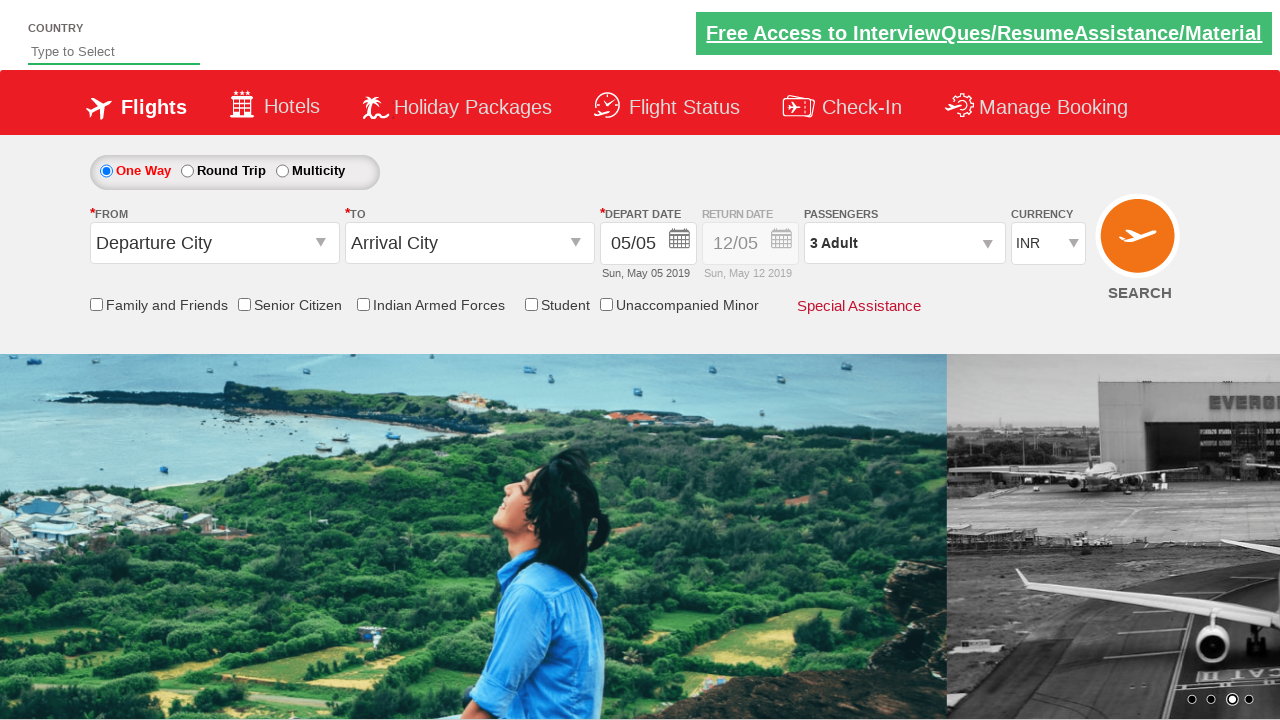

Passenger info dropdown closed and confirmed
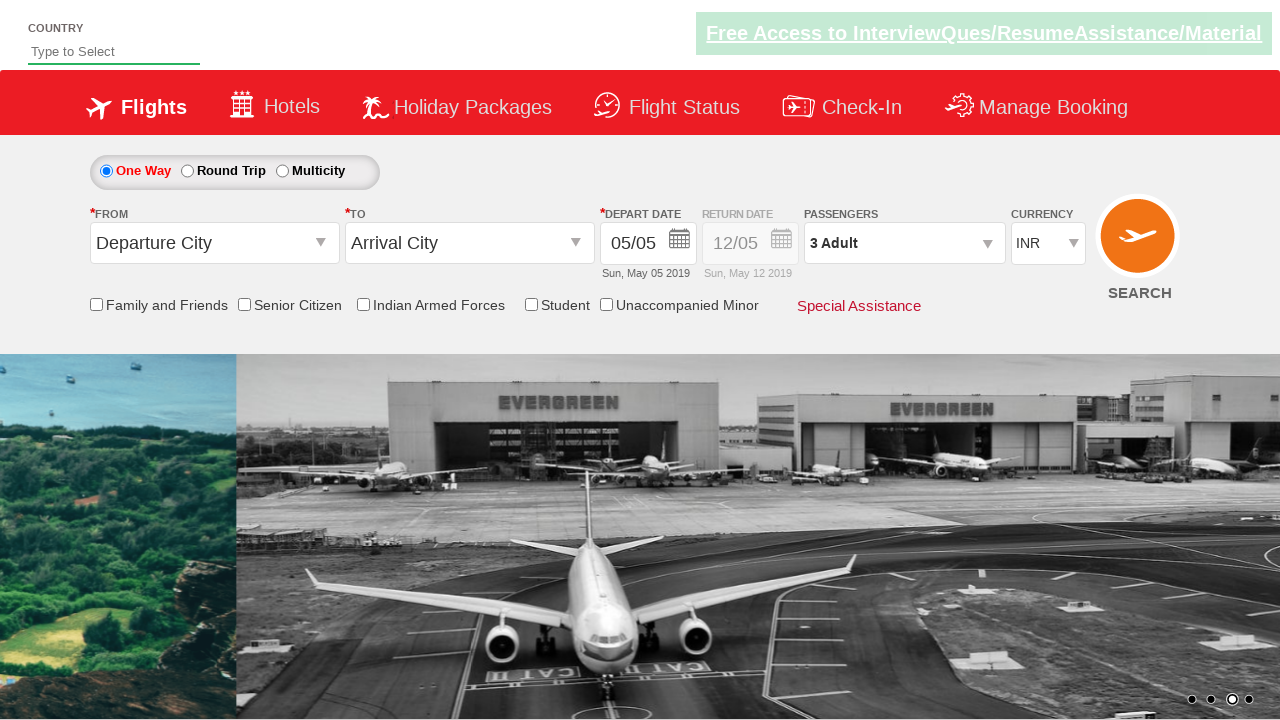

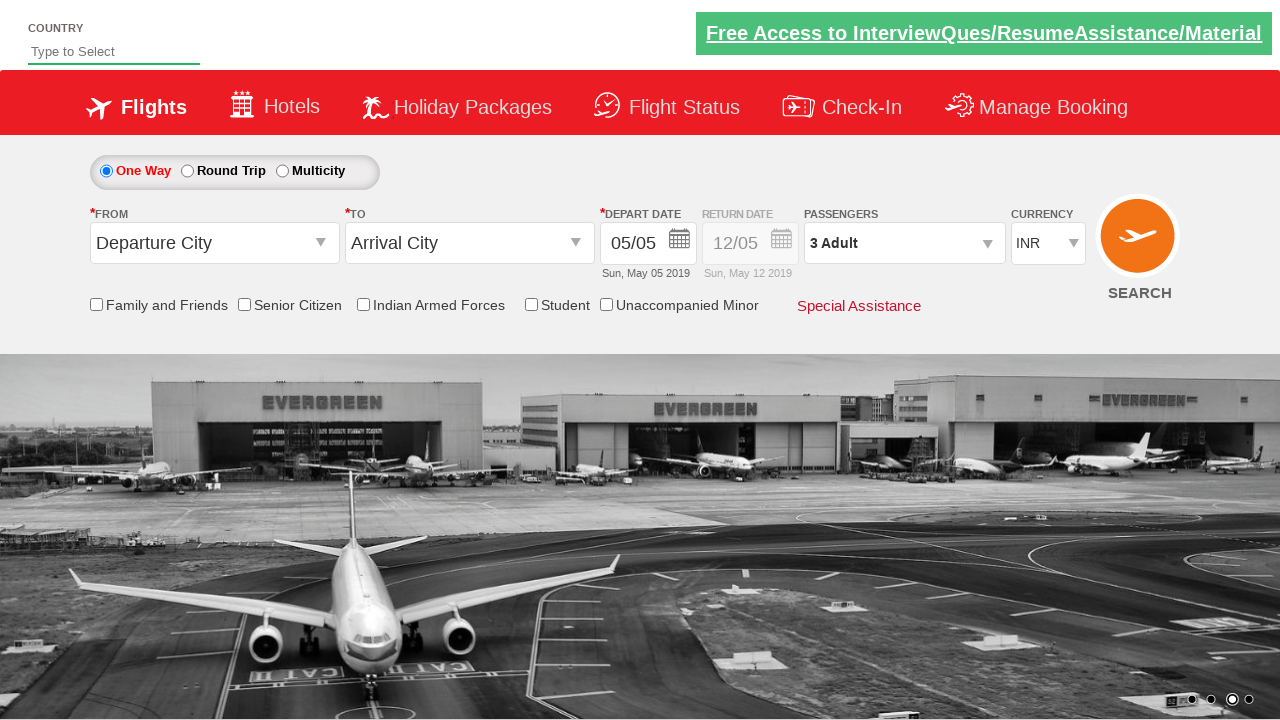